Navigates to AJIO e-commerce website search page with a perfume search query and verifies the page loads by checking the current URL

Starting URL: https://www.ajio.com/search/?text=perfums

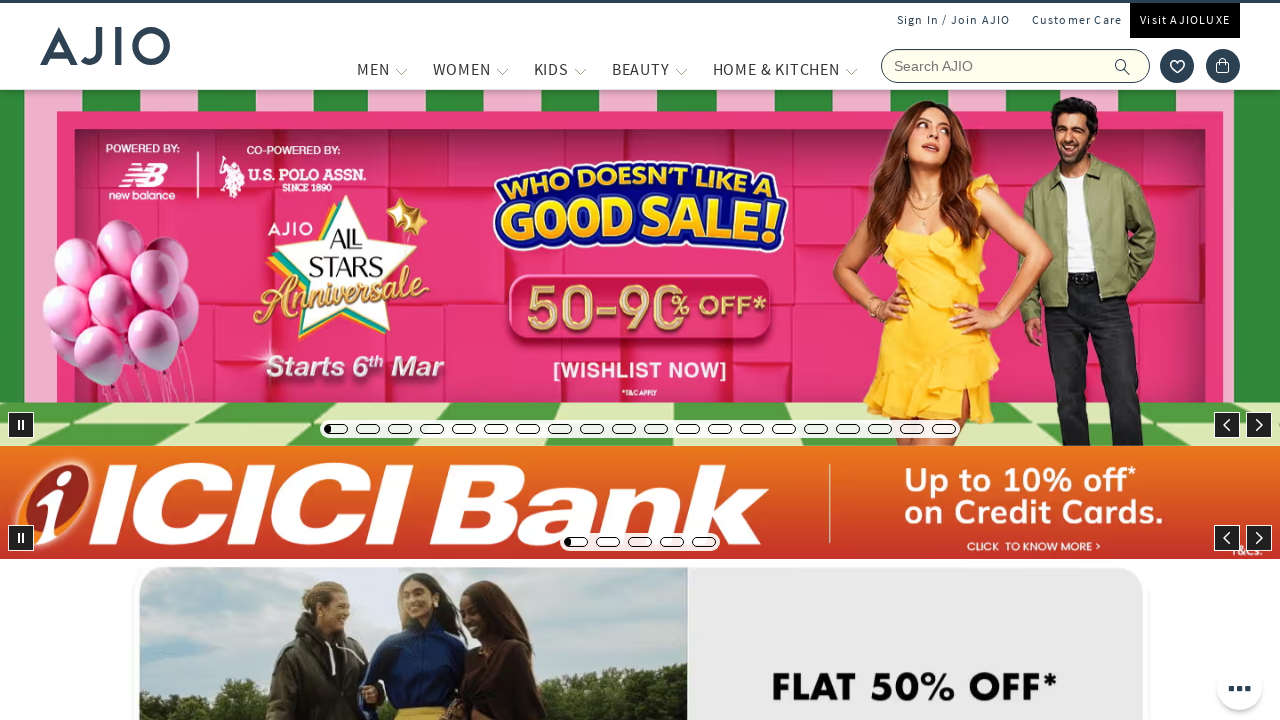

Waited for search results page to load (domcontentloaded)
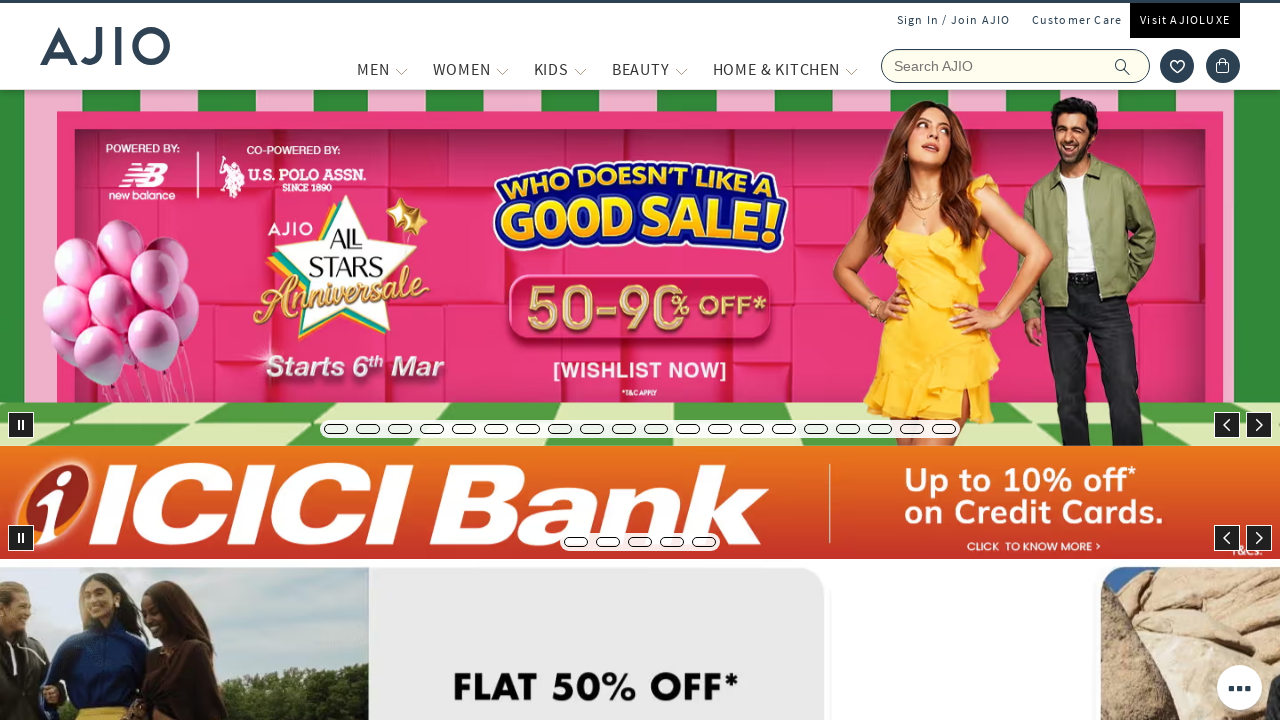

Retrieved current URL: https://www.ajio.com/
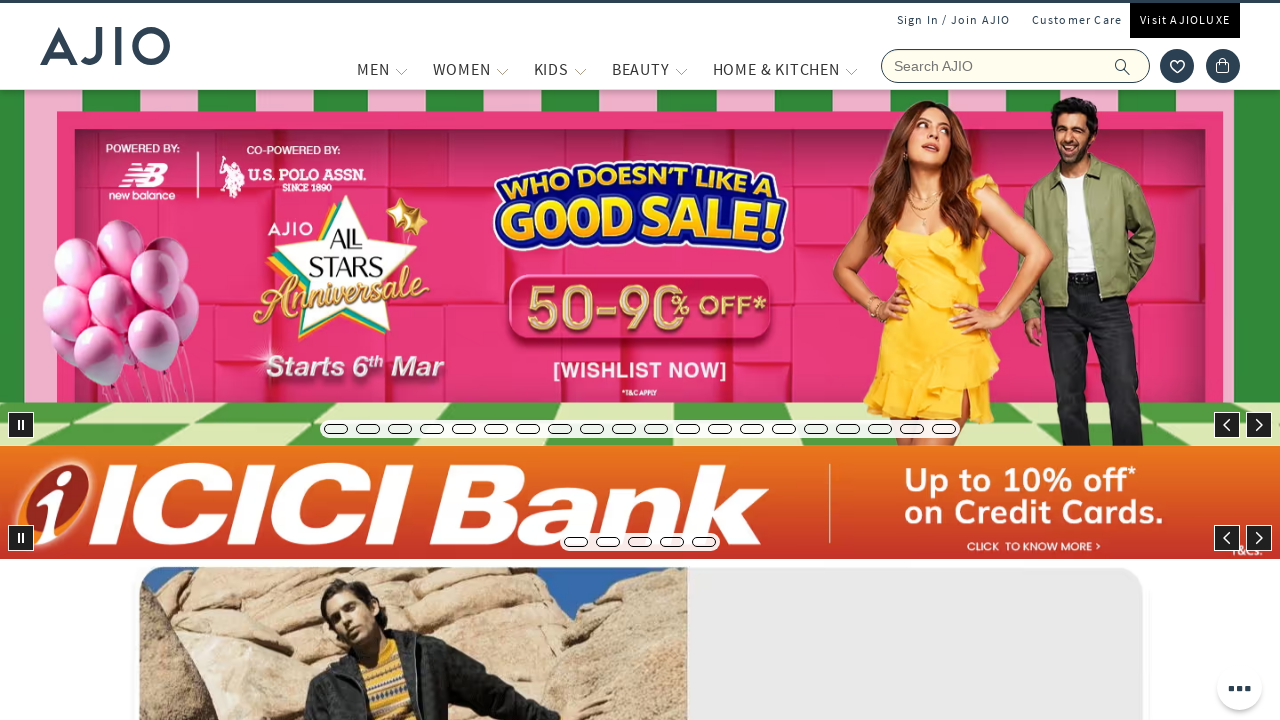

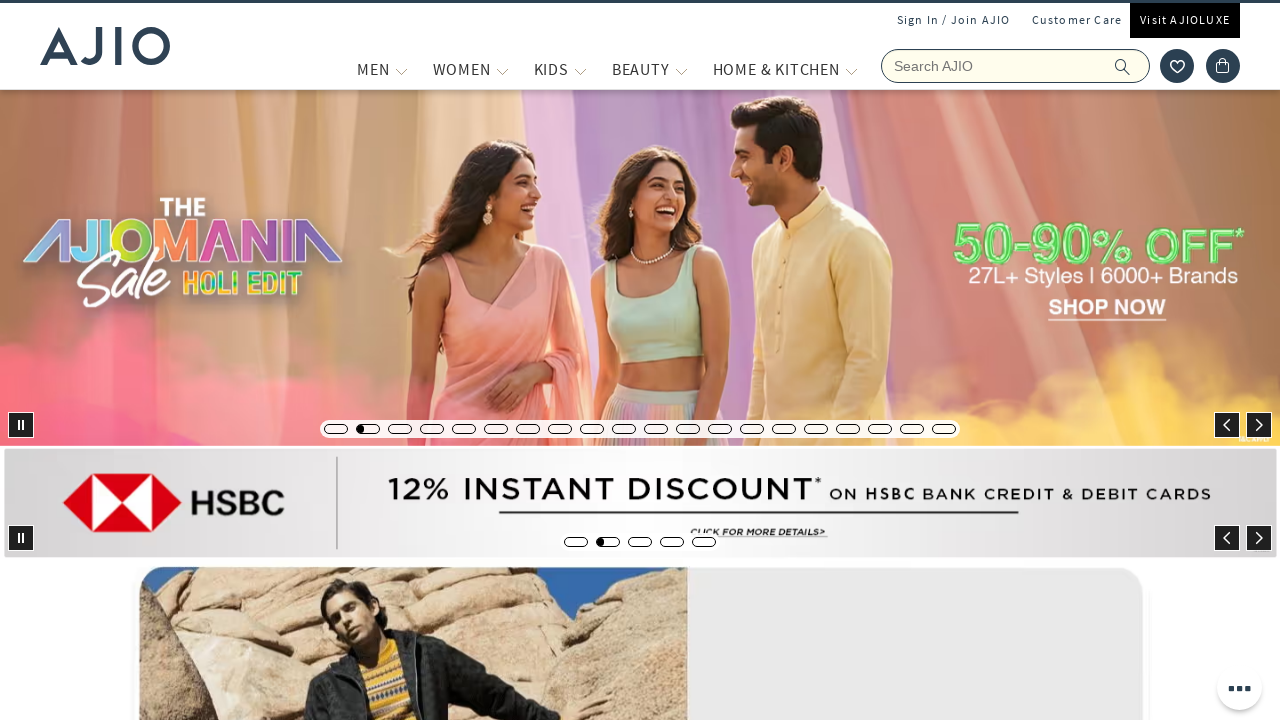